Tests dynamic content loading by clicking a start button and waiting for hidden content to become visible

Starting URL: https://the-internet.herokuapp.com/dynamic_loading/2

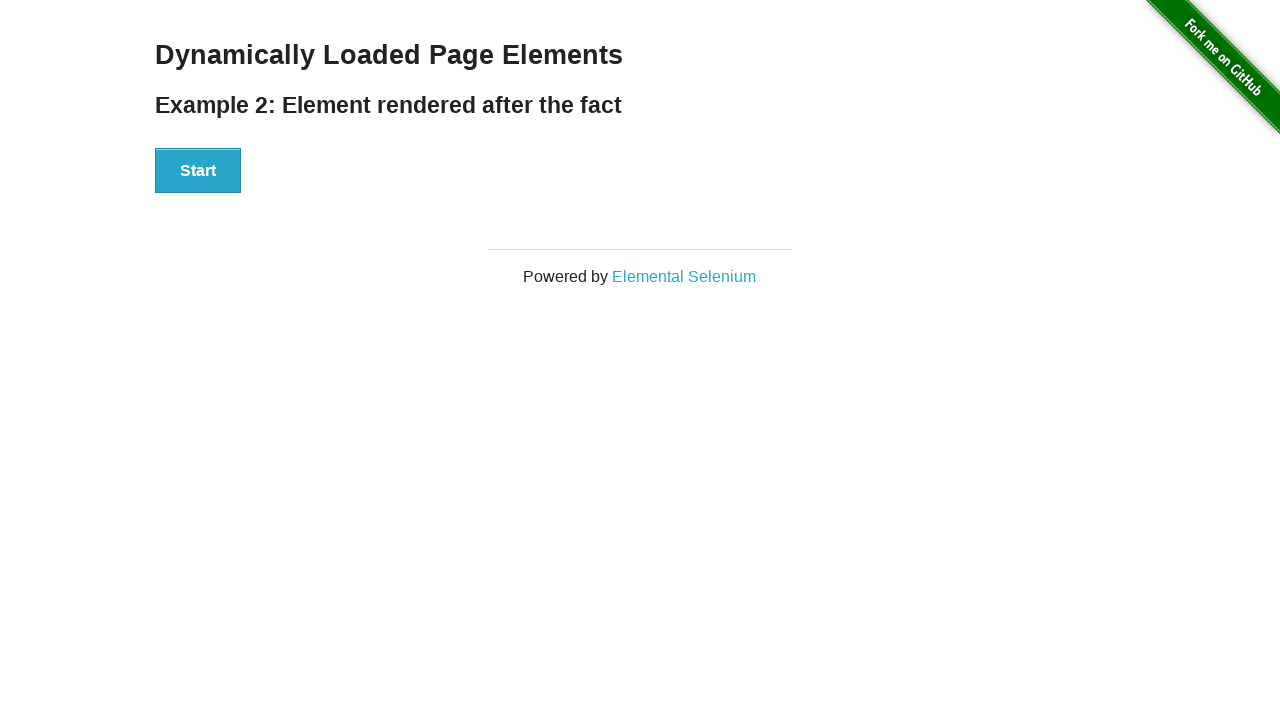

Clicked start button to trigger dynamic content loading at (198, 171) on #start button
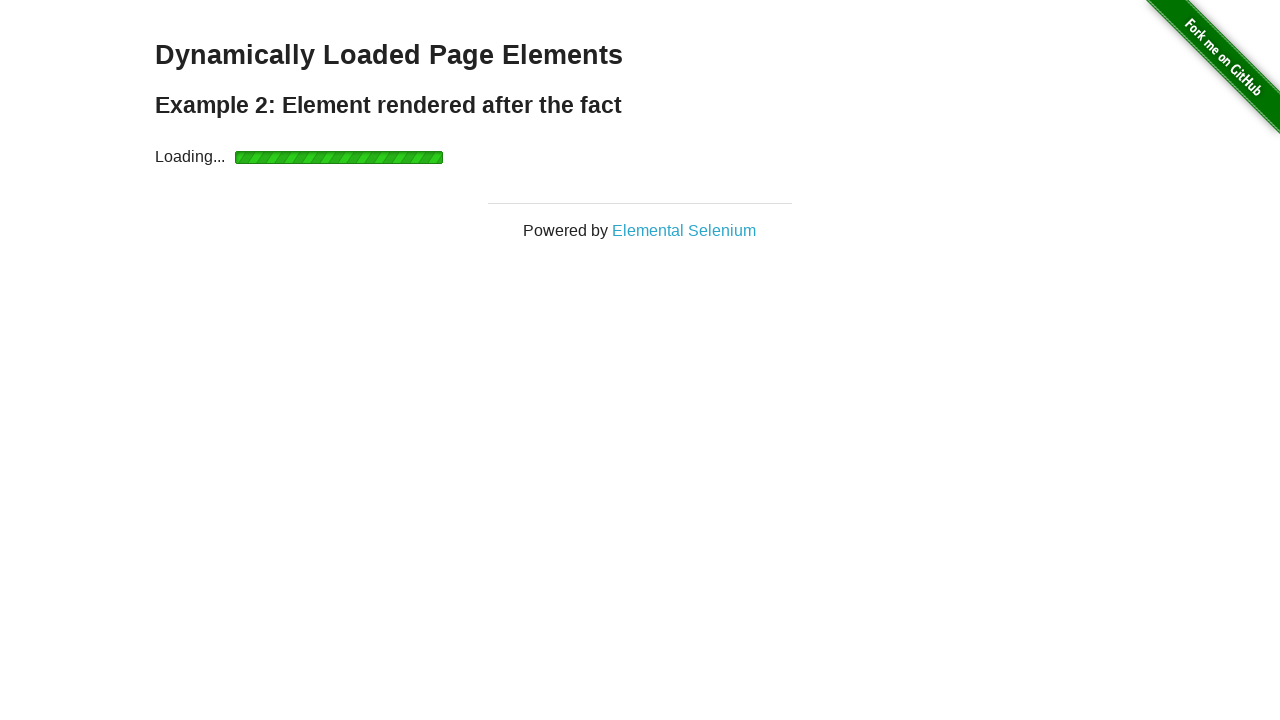

Dynamically loaded content became visible after waiting for finish h4 element
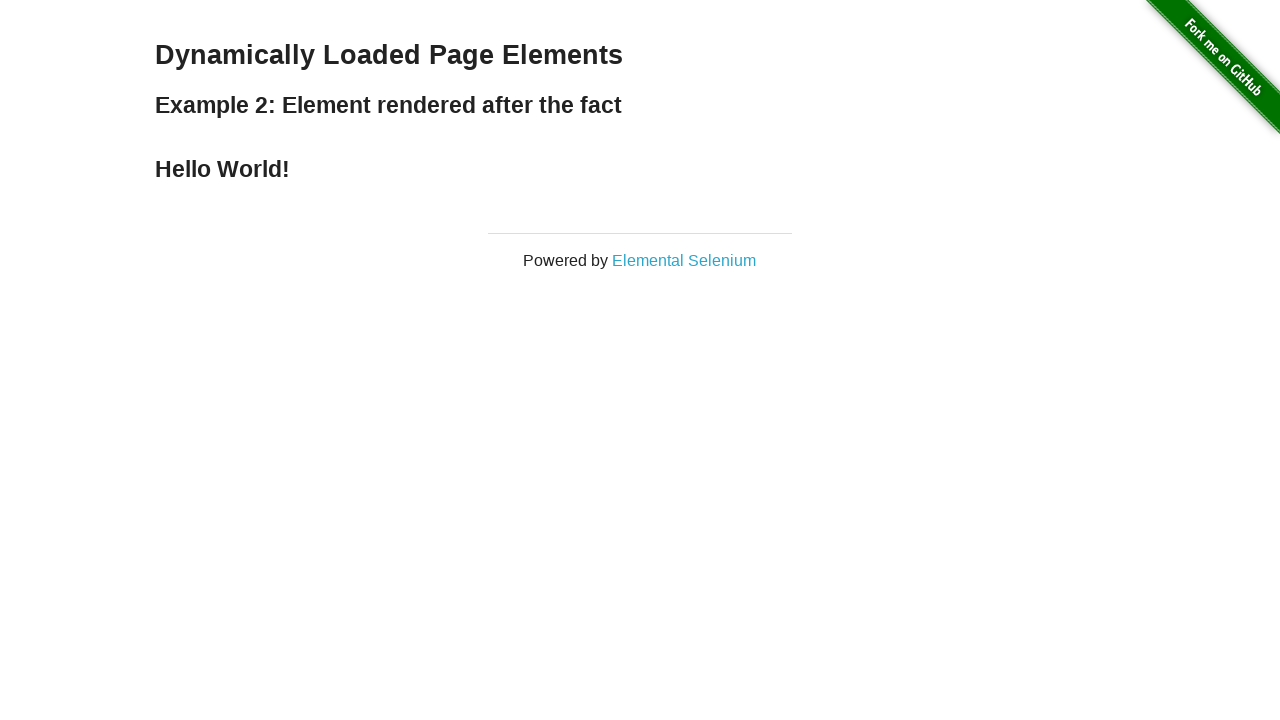

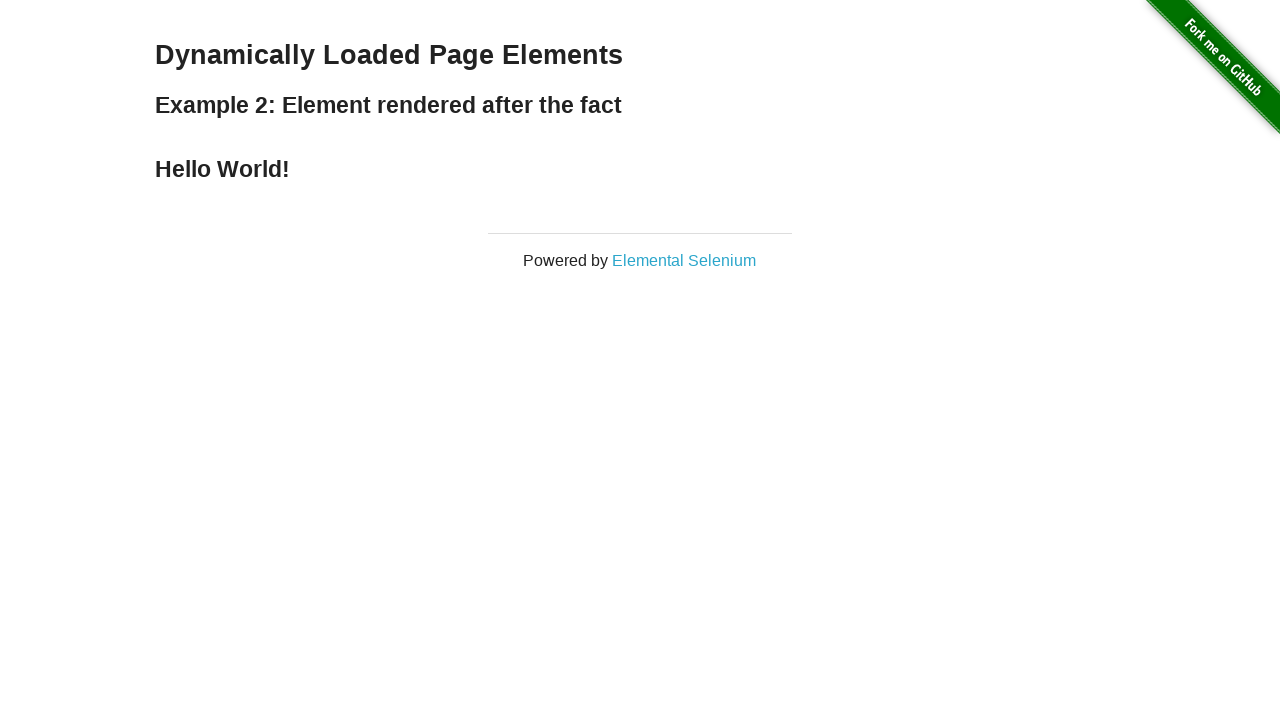